Tests table handling functionality by verifying table structure (rows and columns count), and navigating through pagination to interact with table data across multiple pages.

Starting URL: https://testautomationpractice.blogspot.com/

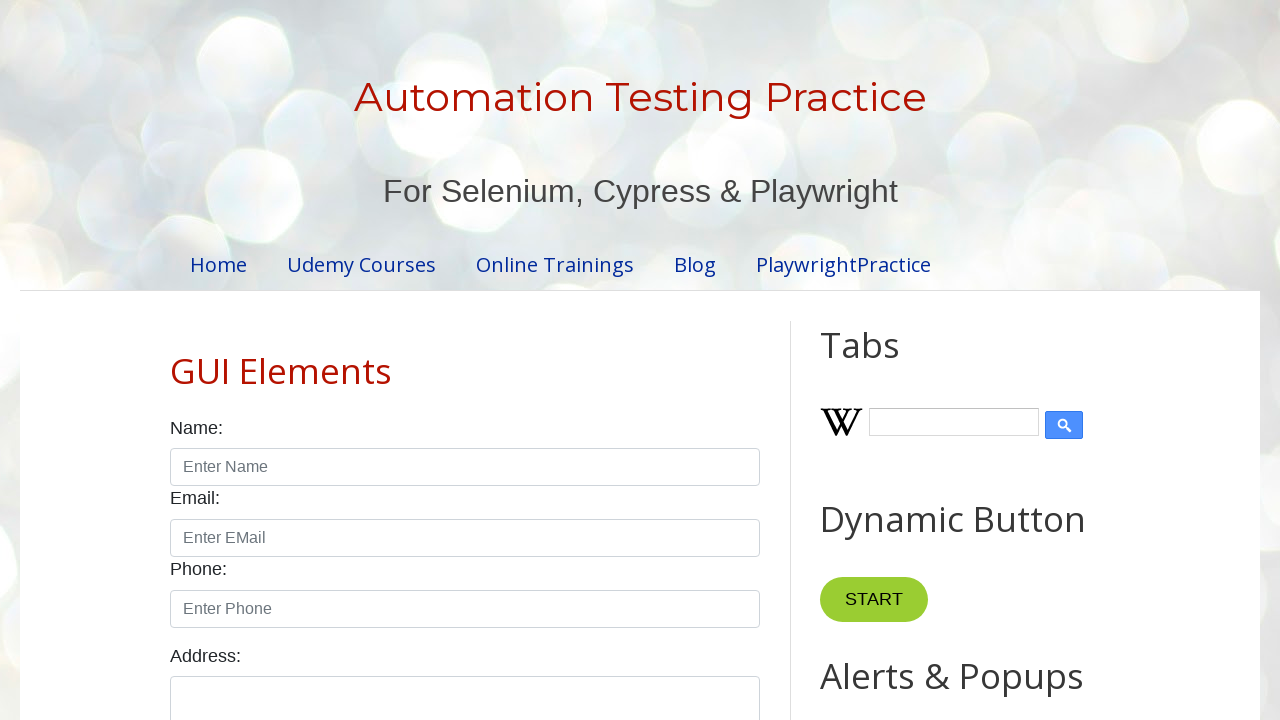

Located the product table element
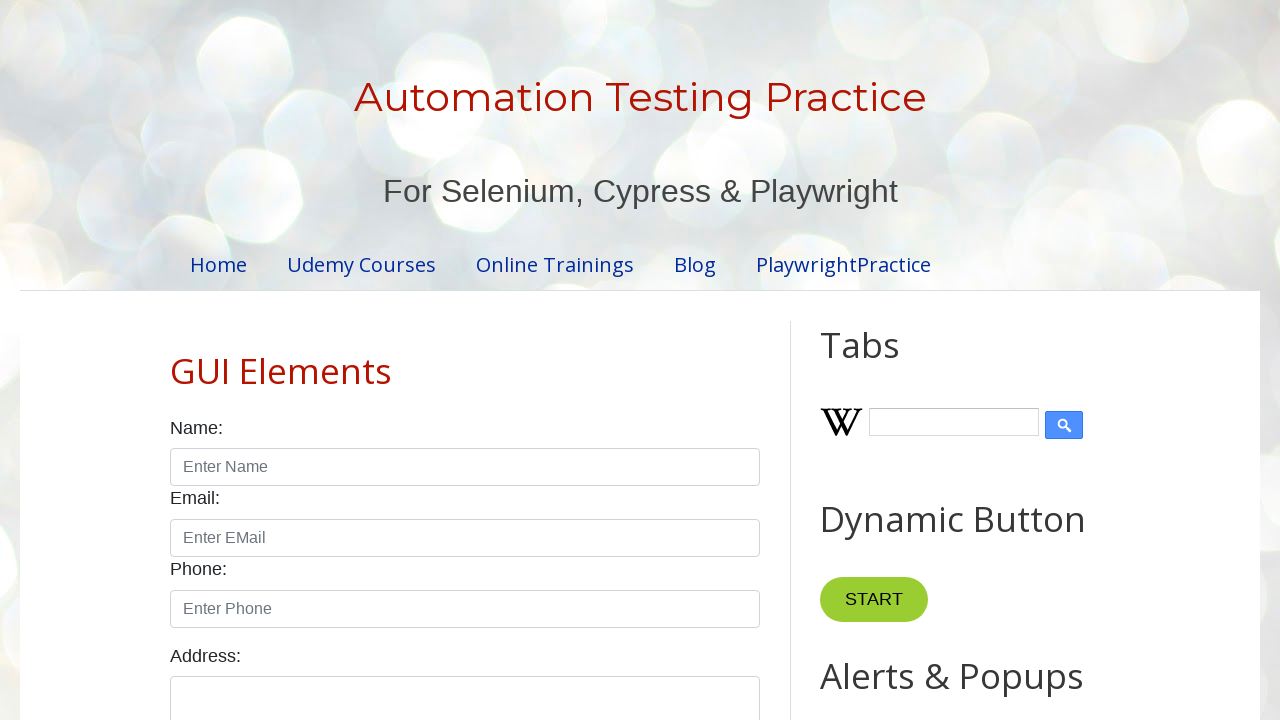

Located table header columns
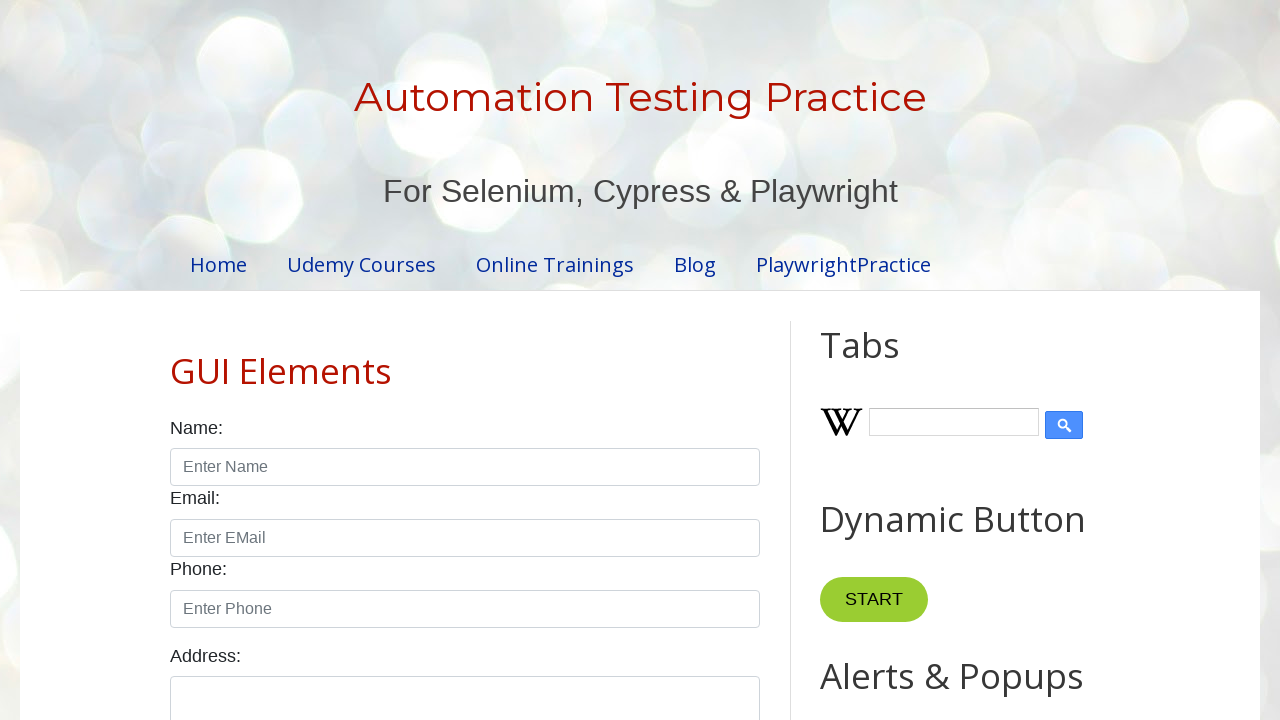

Located table body rows
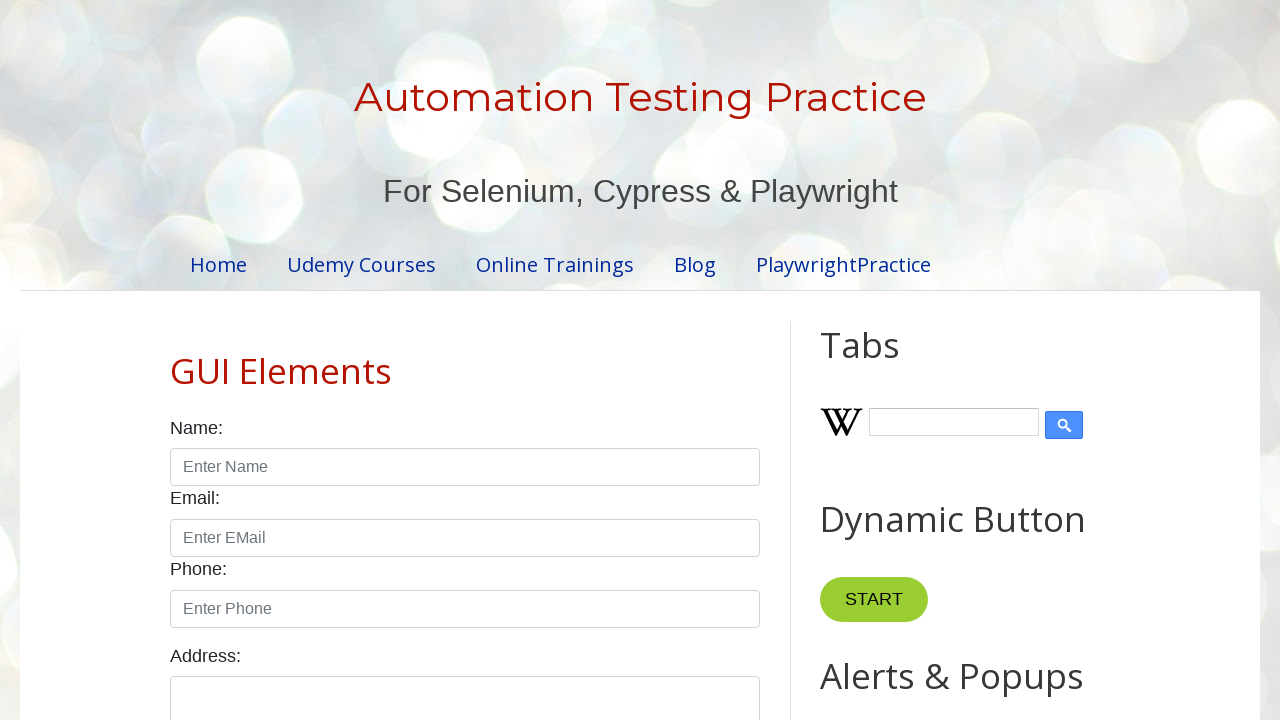

Table became visible
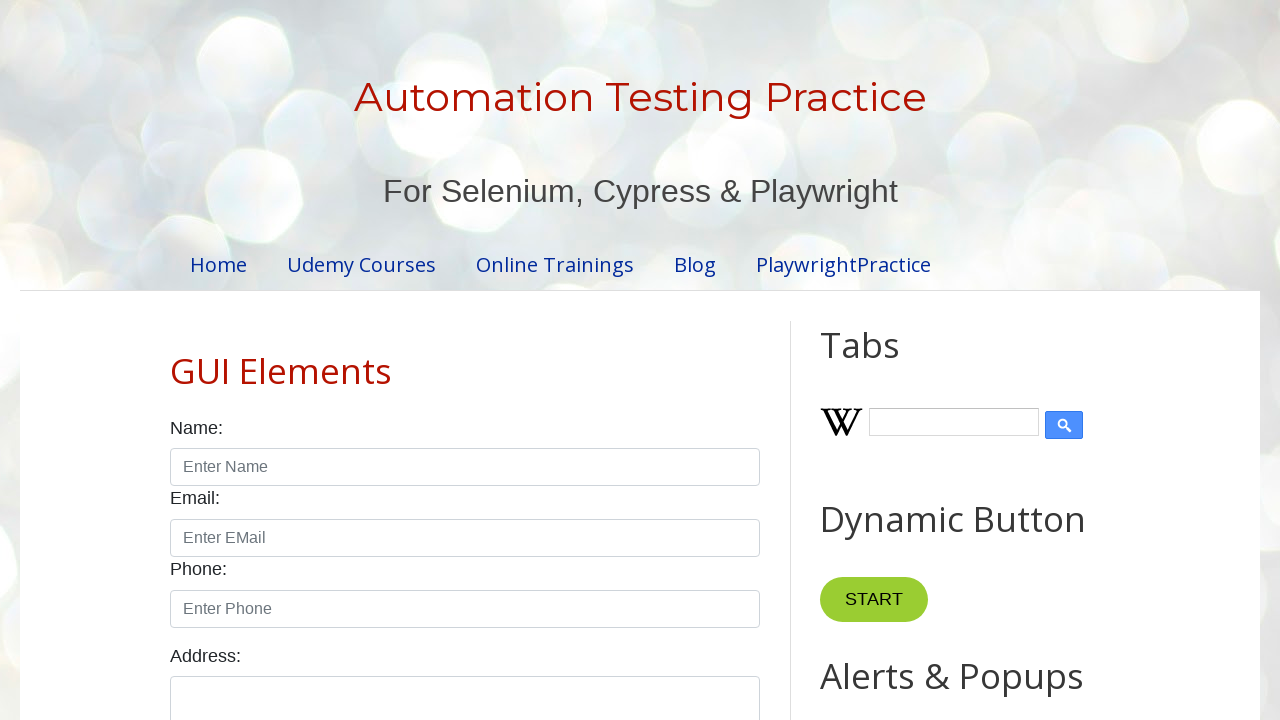

Verified table has 4 columns
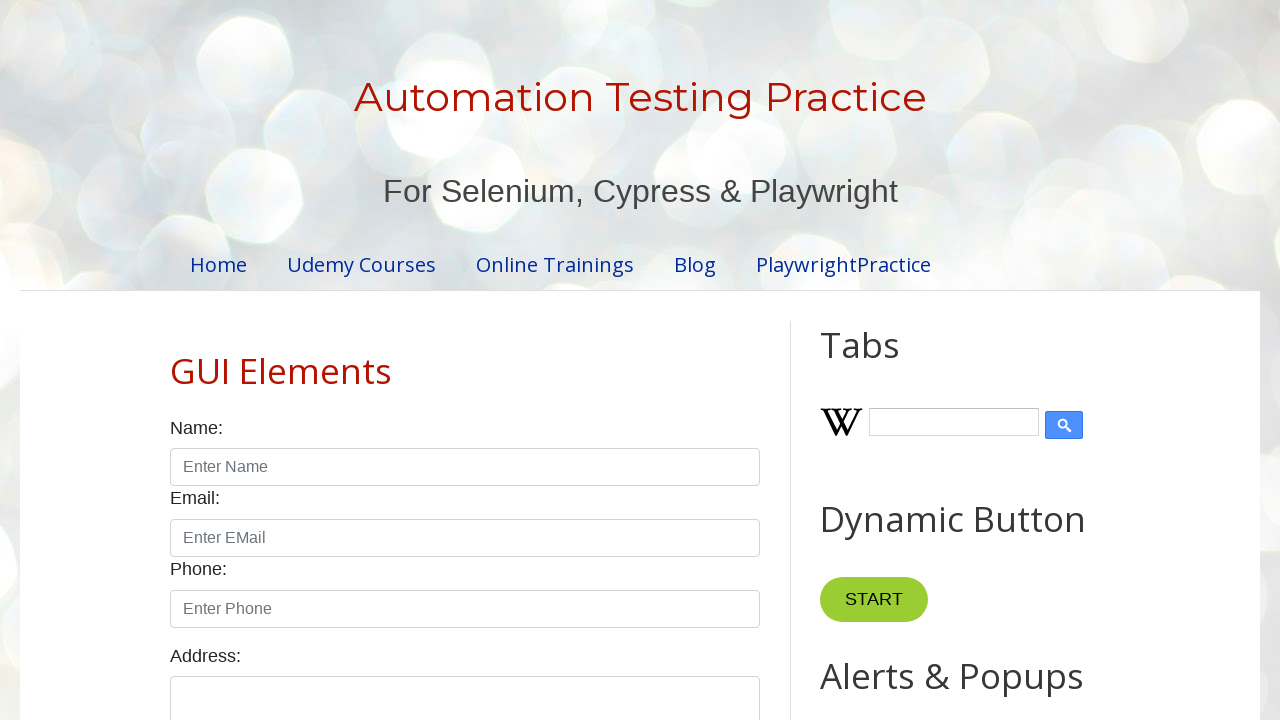

Verified table has 5 rows
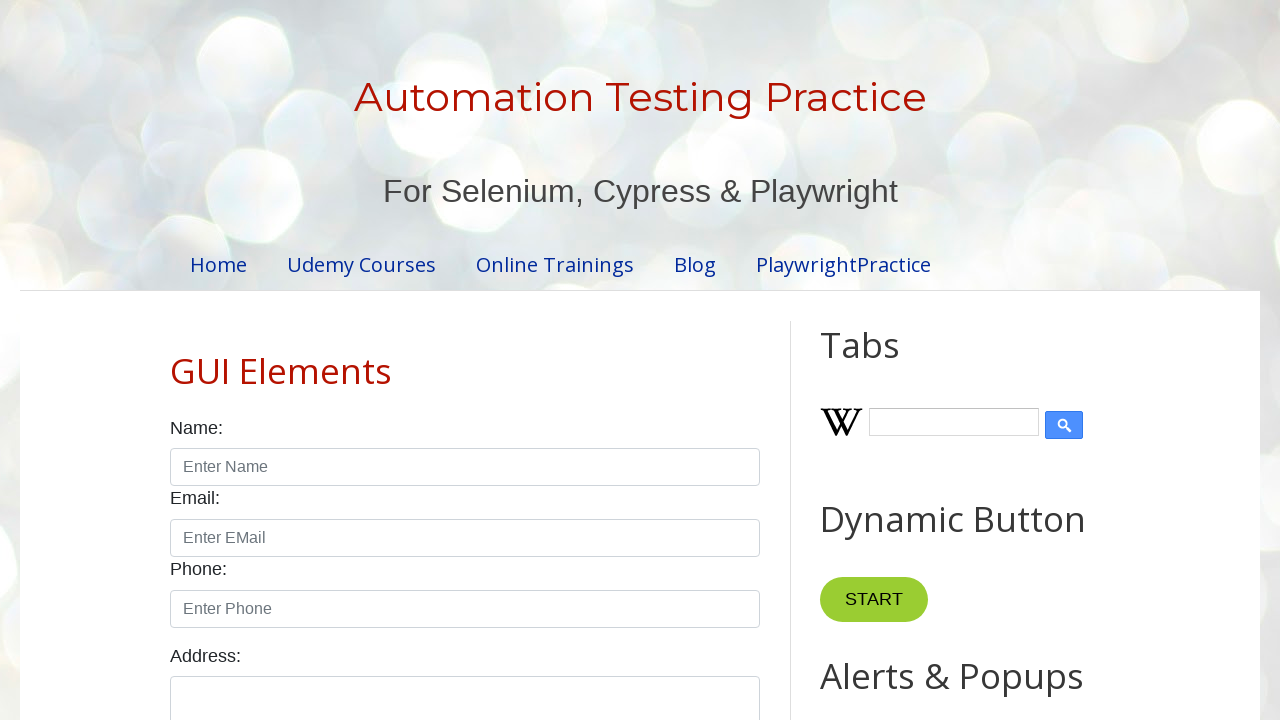

Located pagination links
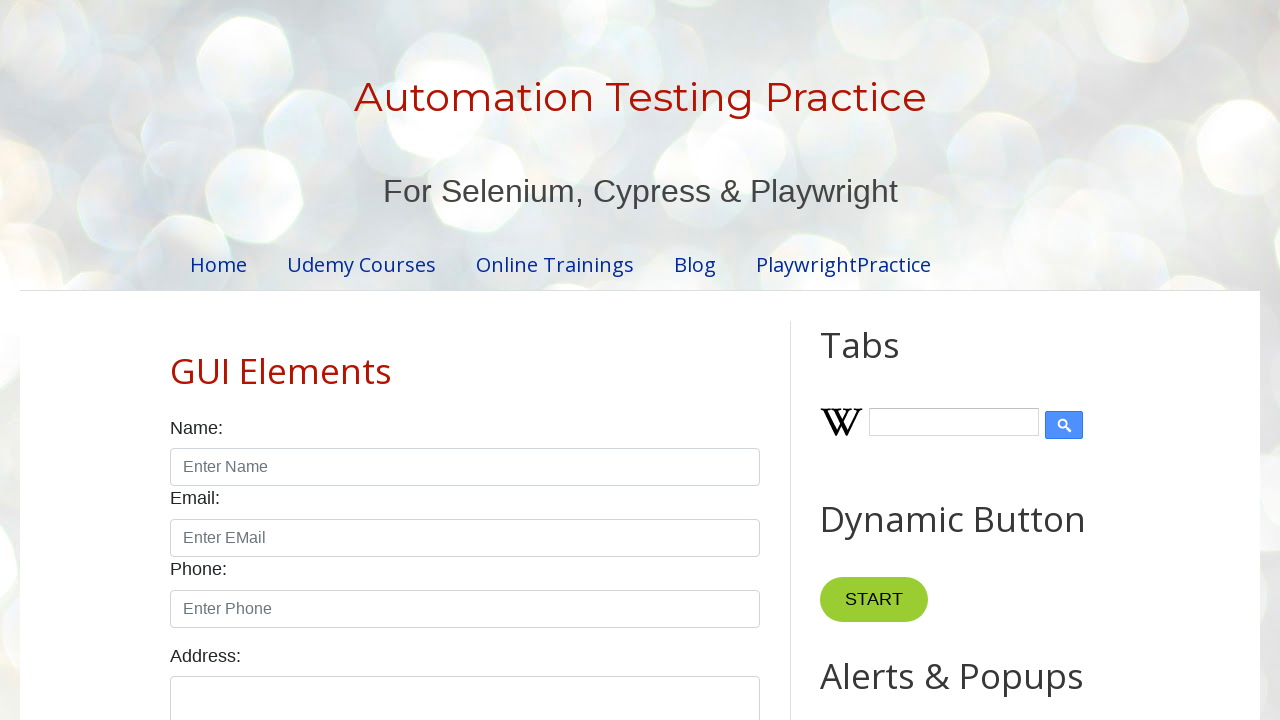

Found 4 pagination pages
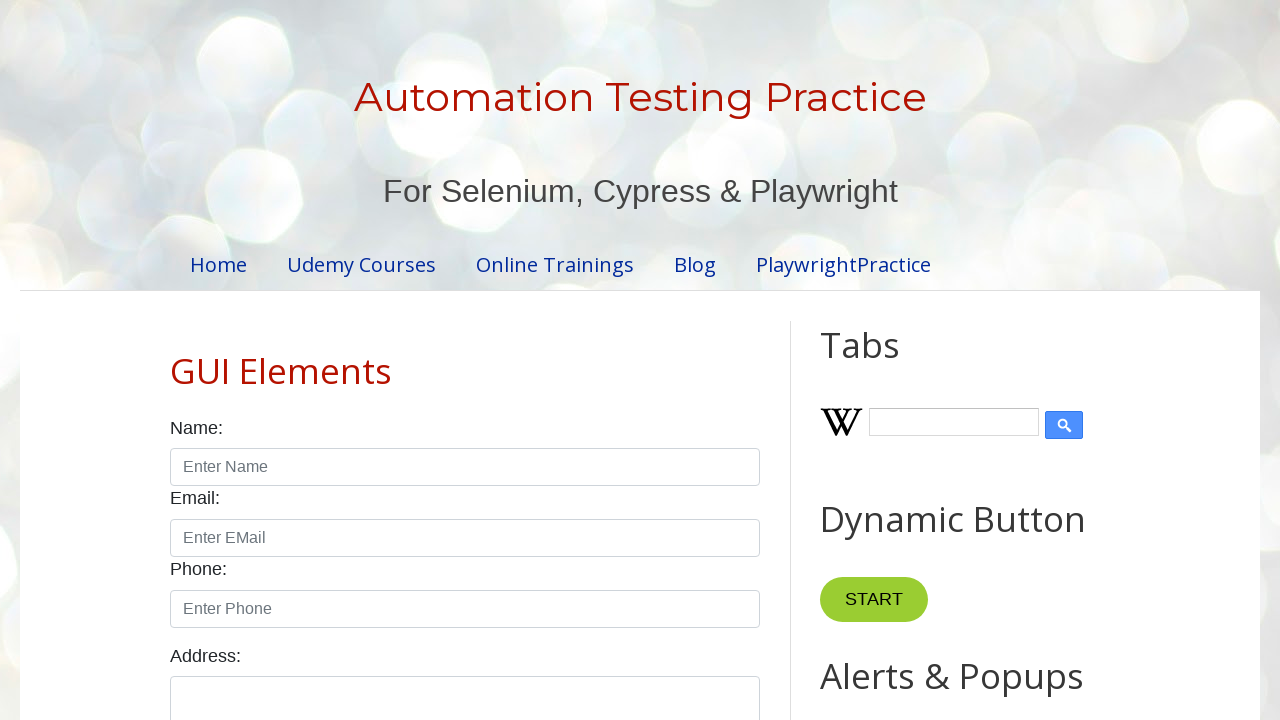

Verified table rows are present on page 1
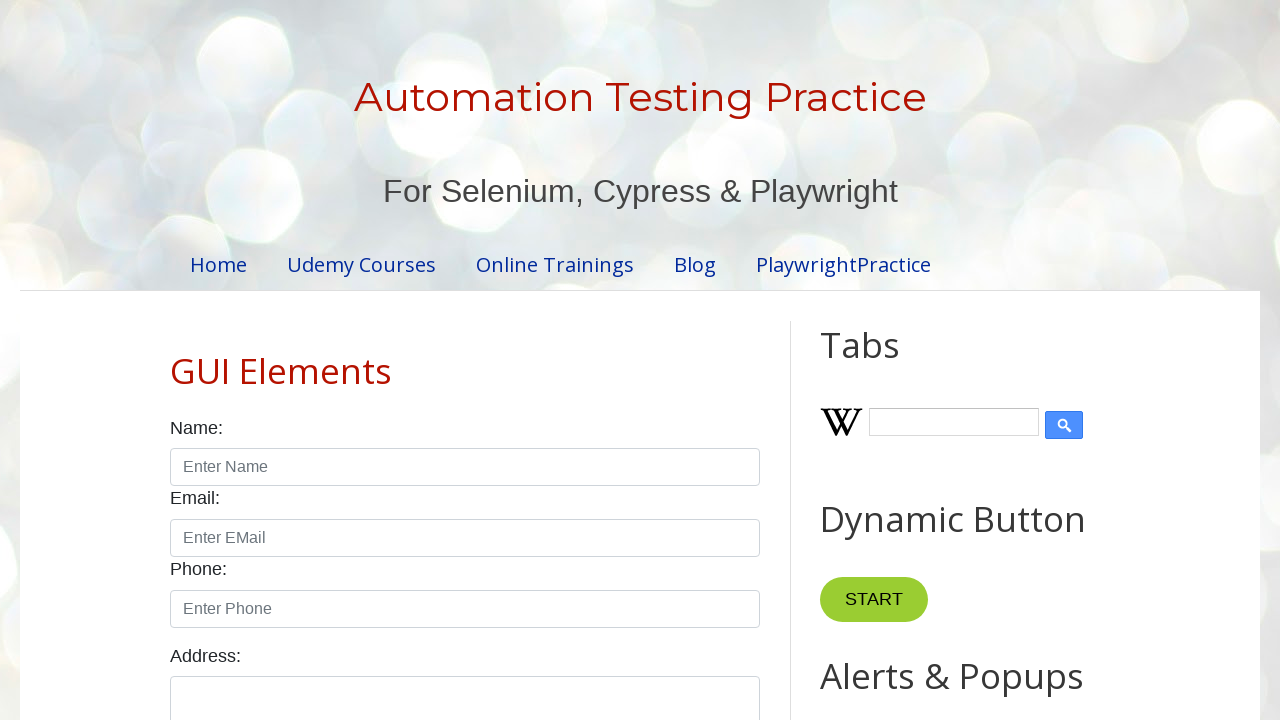

Clicked pagination link to navigate to page 2 at (456, 361) on #pagination li a >> nth=1
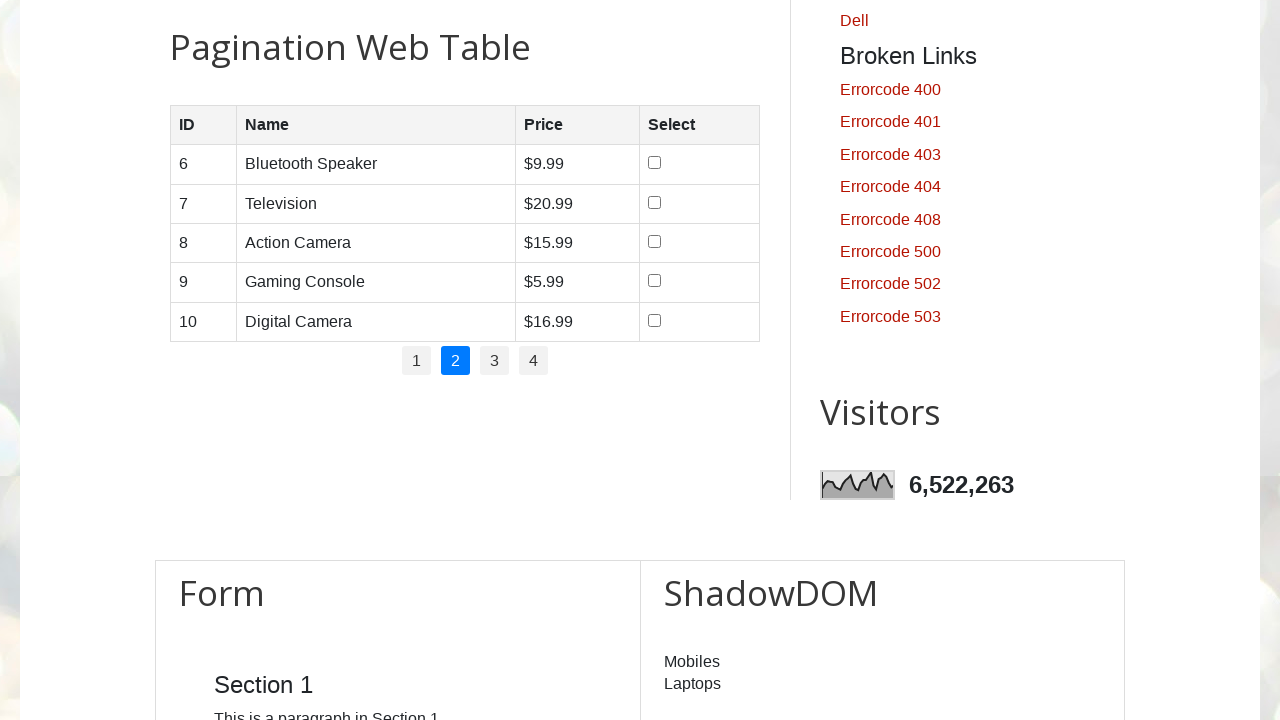

Waited for page content to update
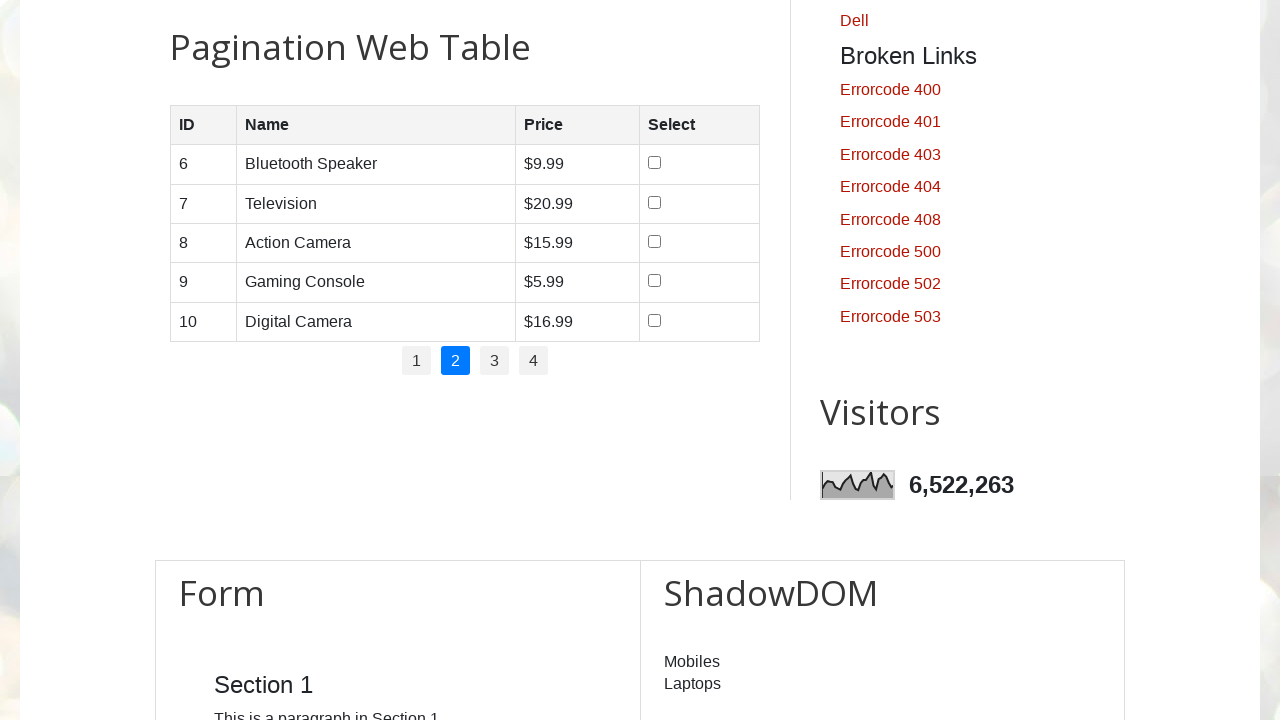

Verified table rows are present on page 2
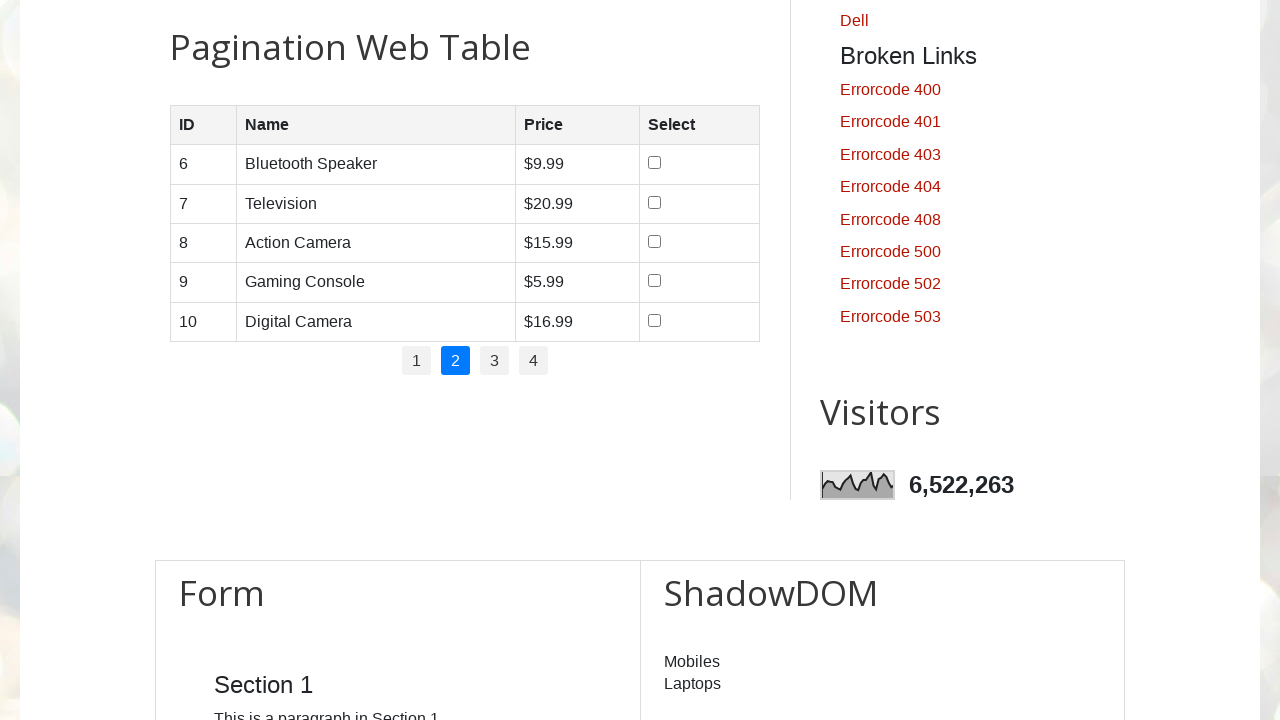

Clicked pagination link to navigate to page 3 at (494, 361) on #pagination li a >> nth=2
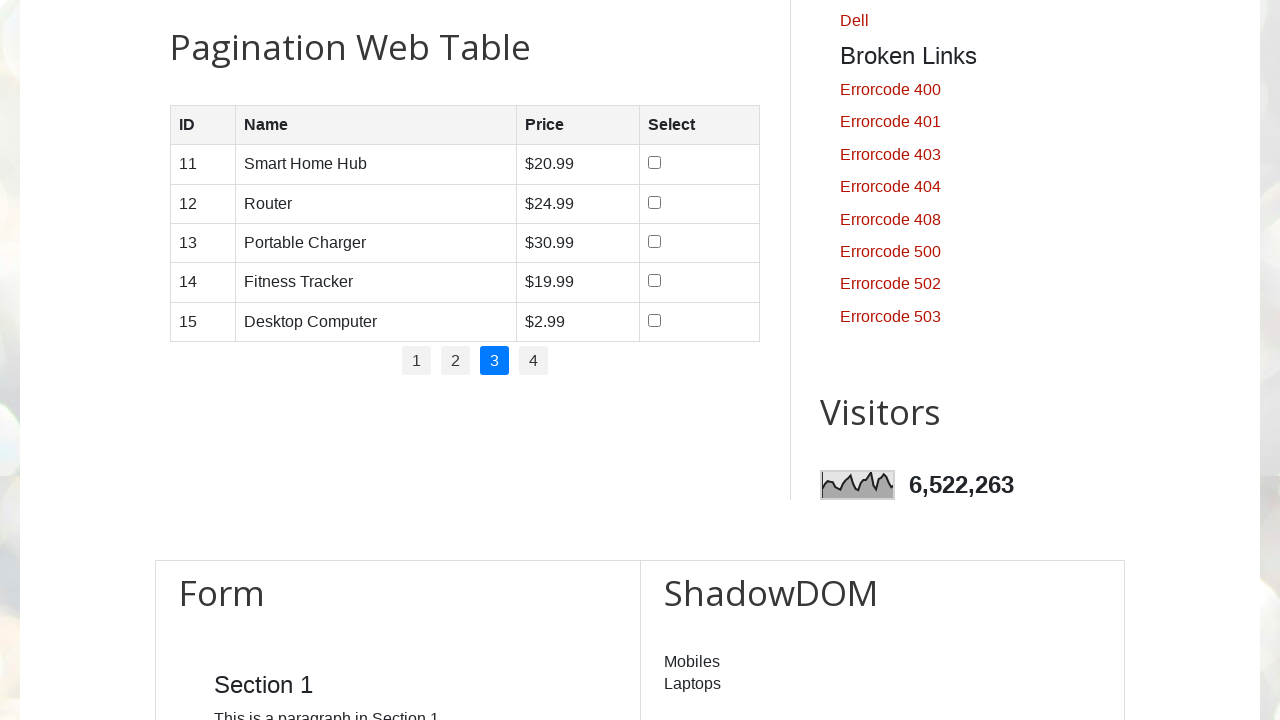

Waited for page content to update
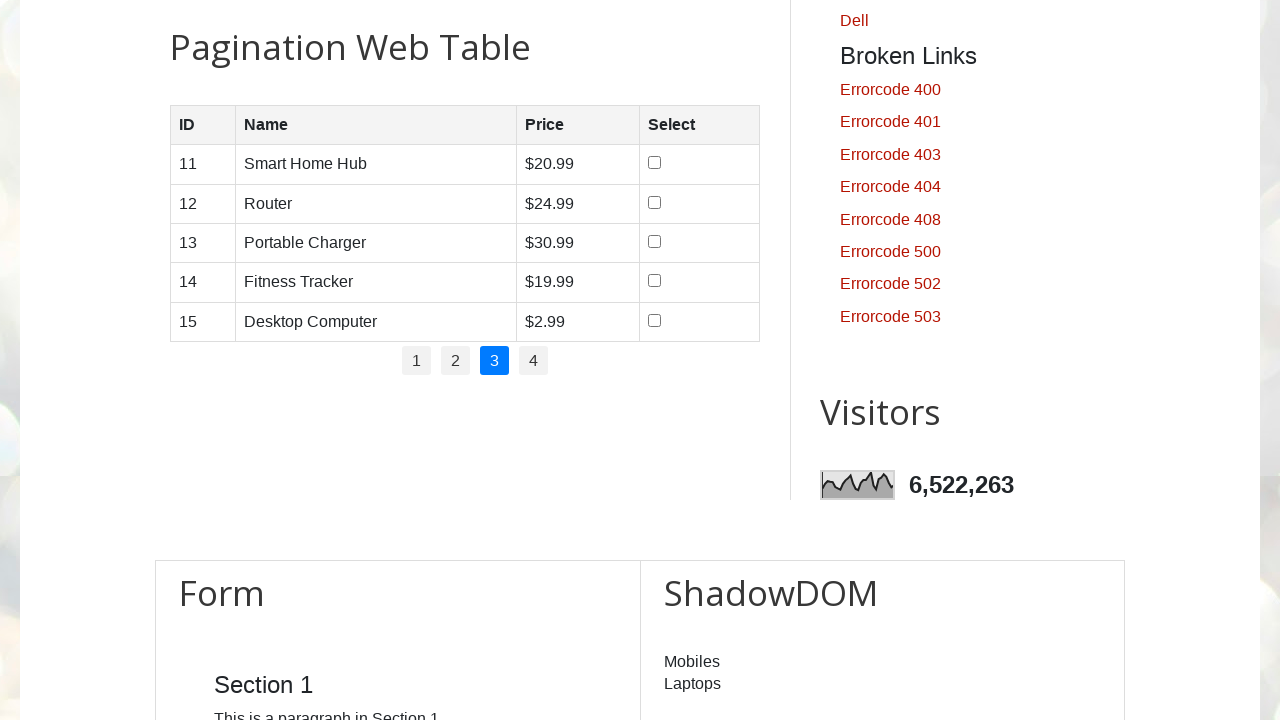

Verified table rows are present on page 3
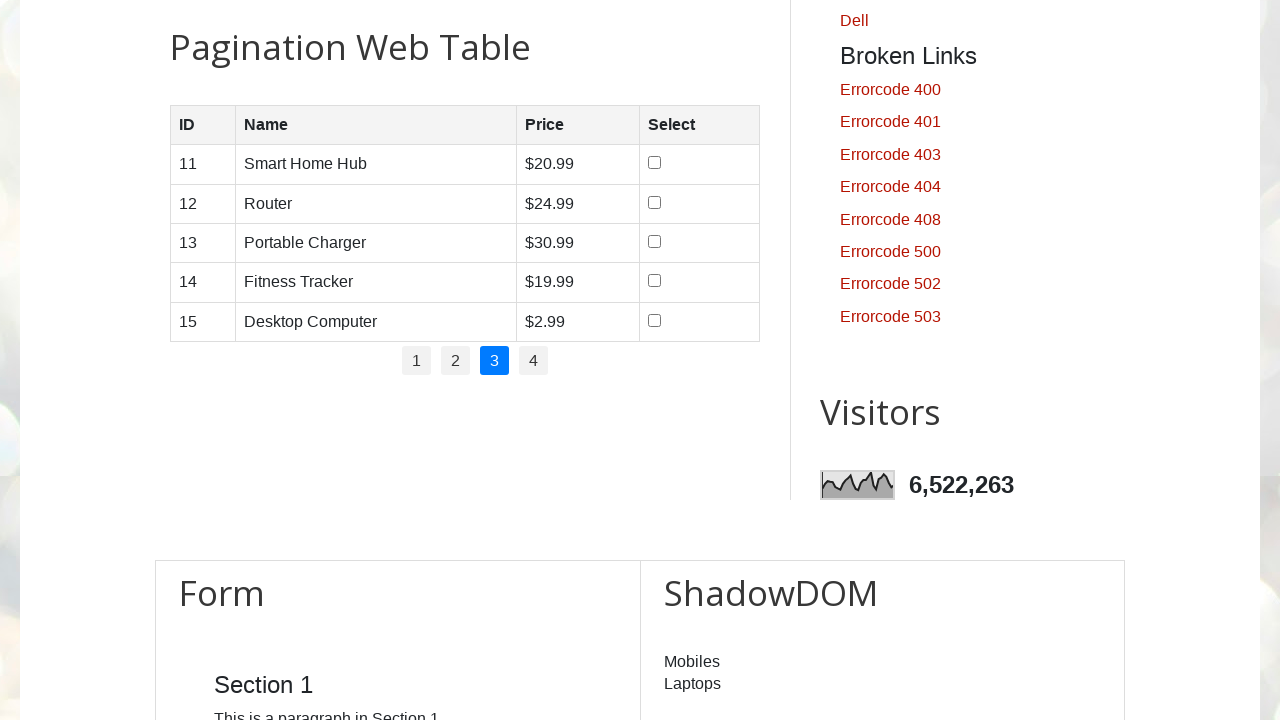

Clicked pagination link to navigate to page 4 at (534, 361) on #pagination li a >> nth=3
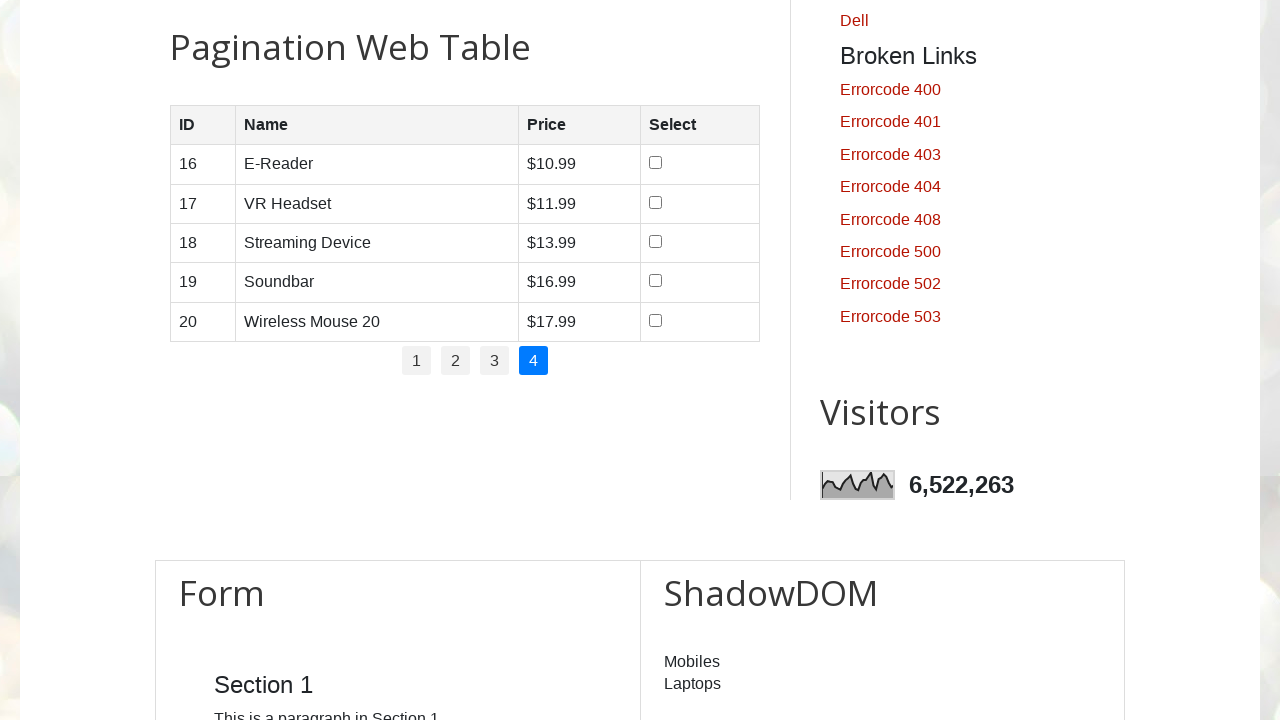

Waited for page content to update
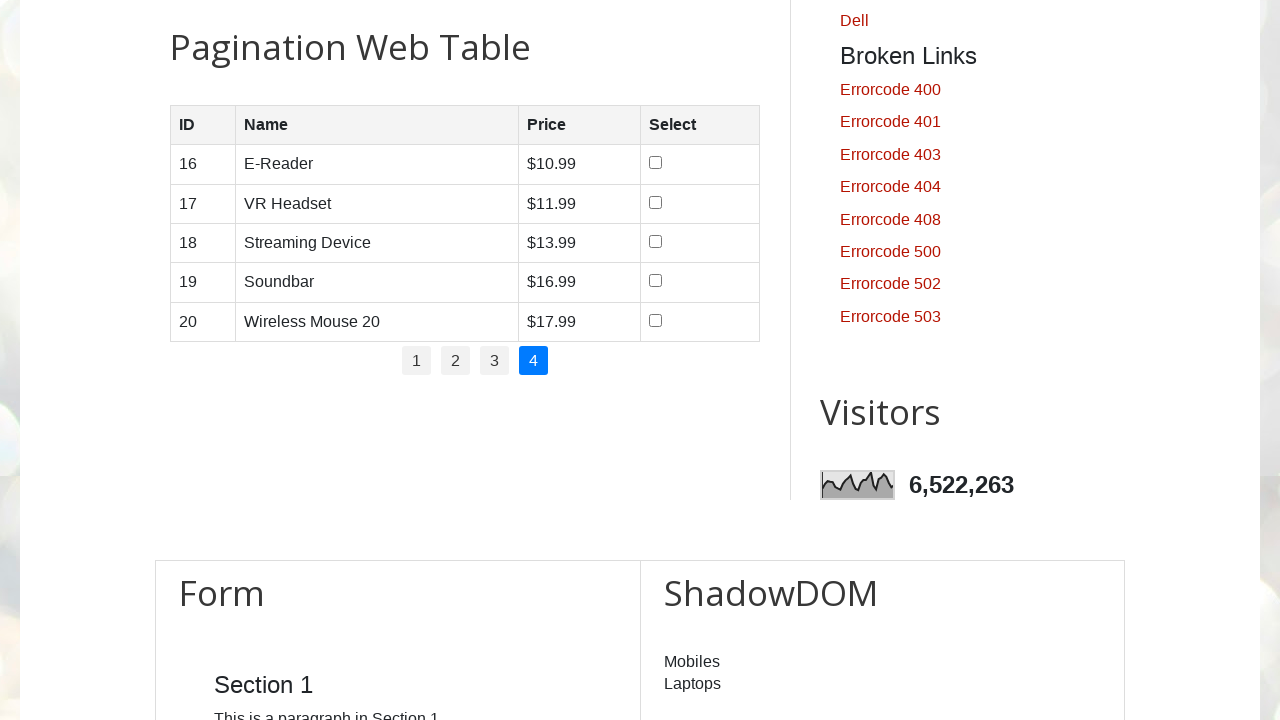

Verified table rows are present on page 4
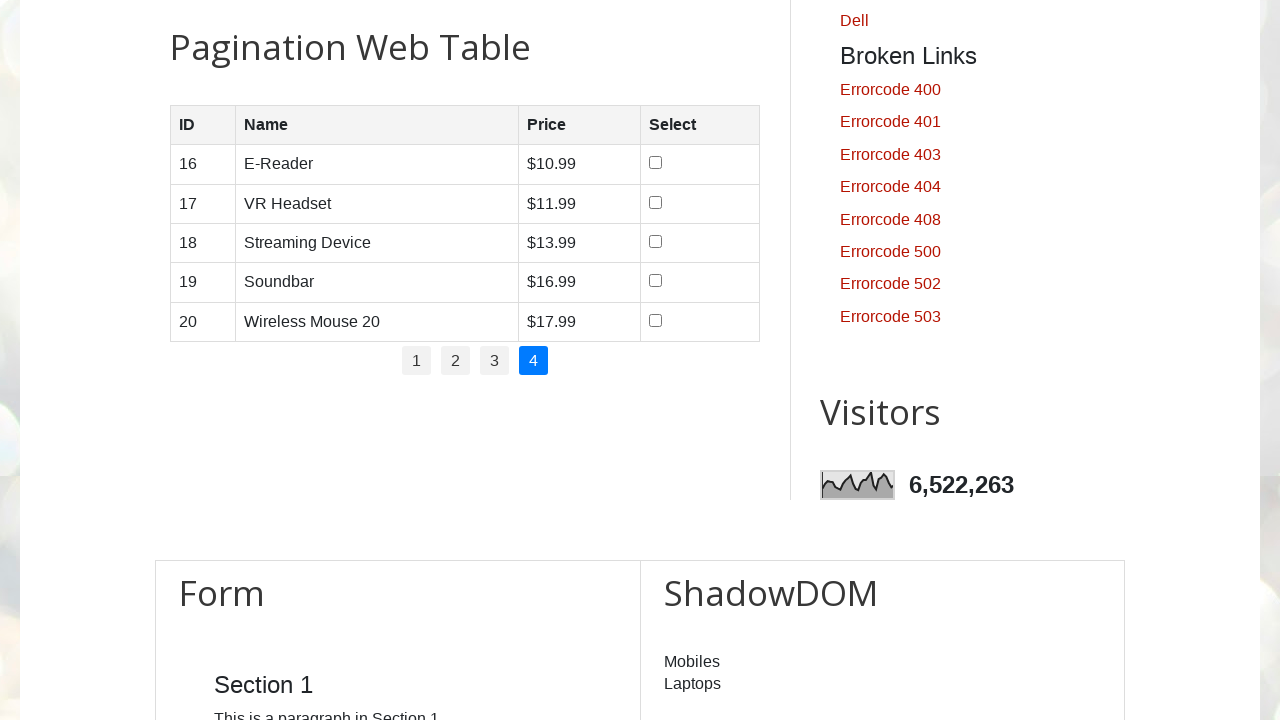

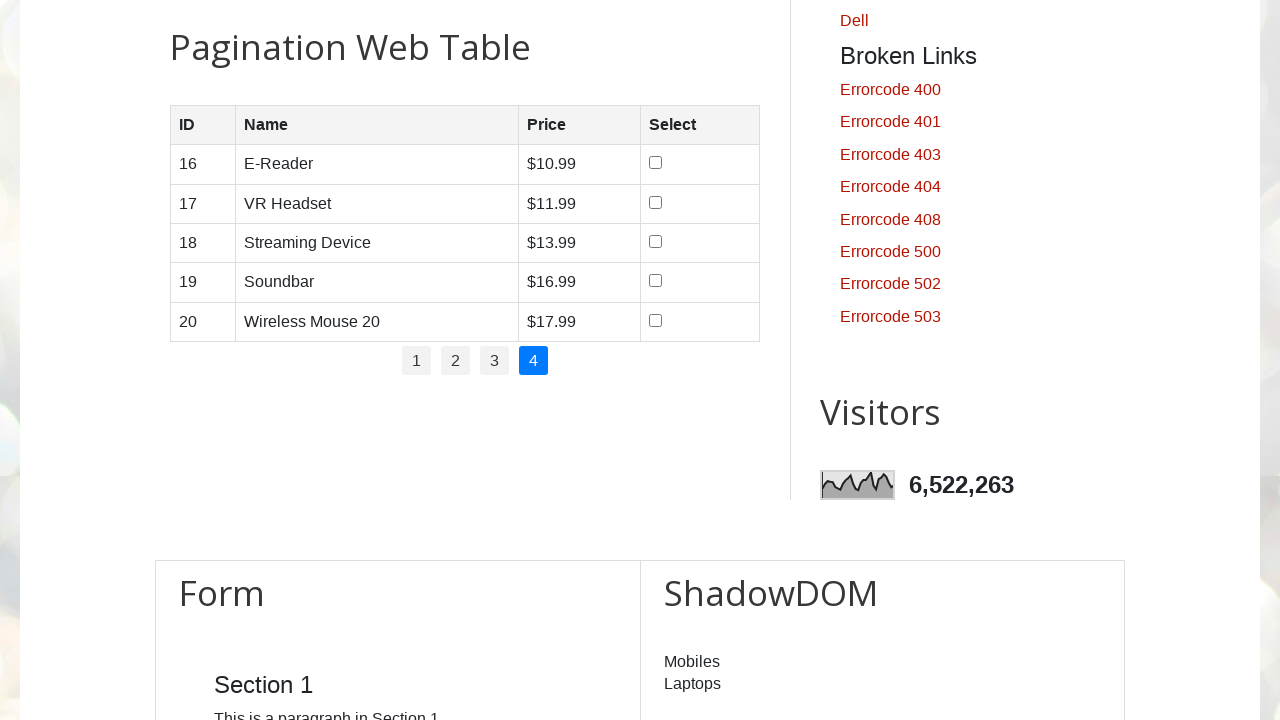